Tests the Python.org search functionality by searching for "pycon" and scrolling through the search results page to load more content.

Starting URL: https://www.python.org

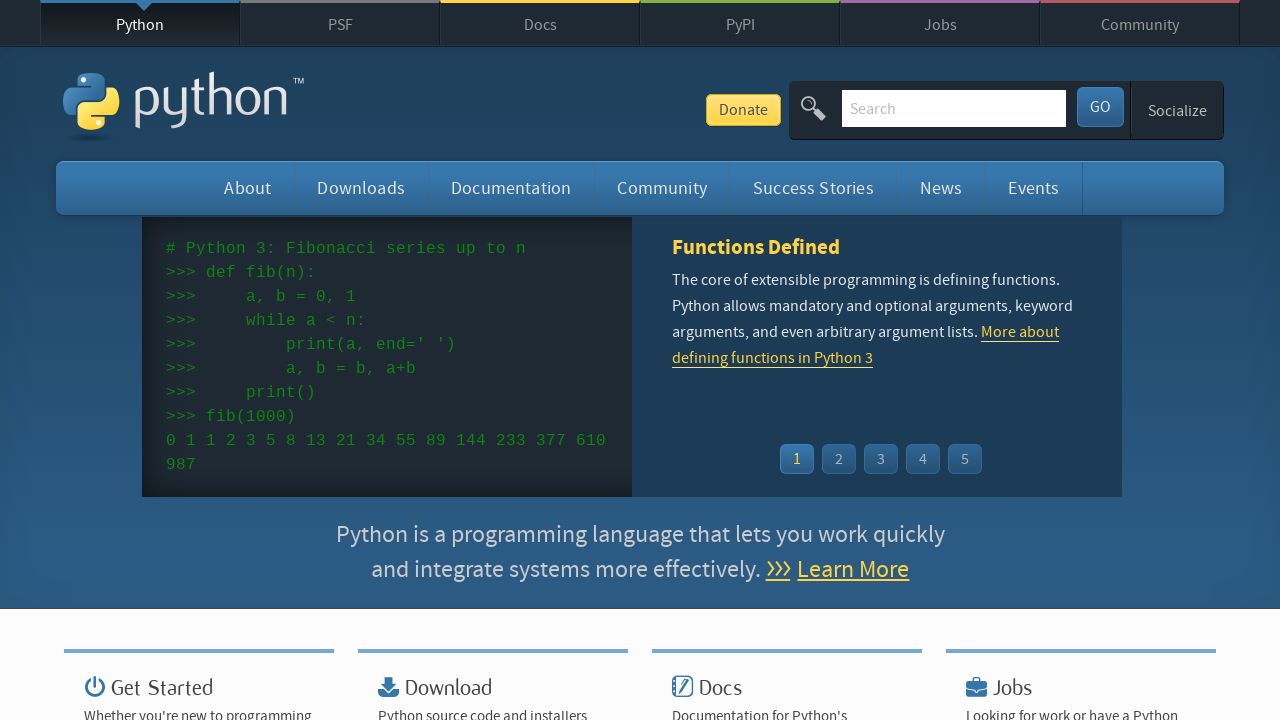

Verified 'Python' is in page title
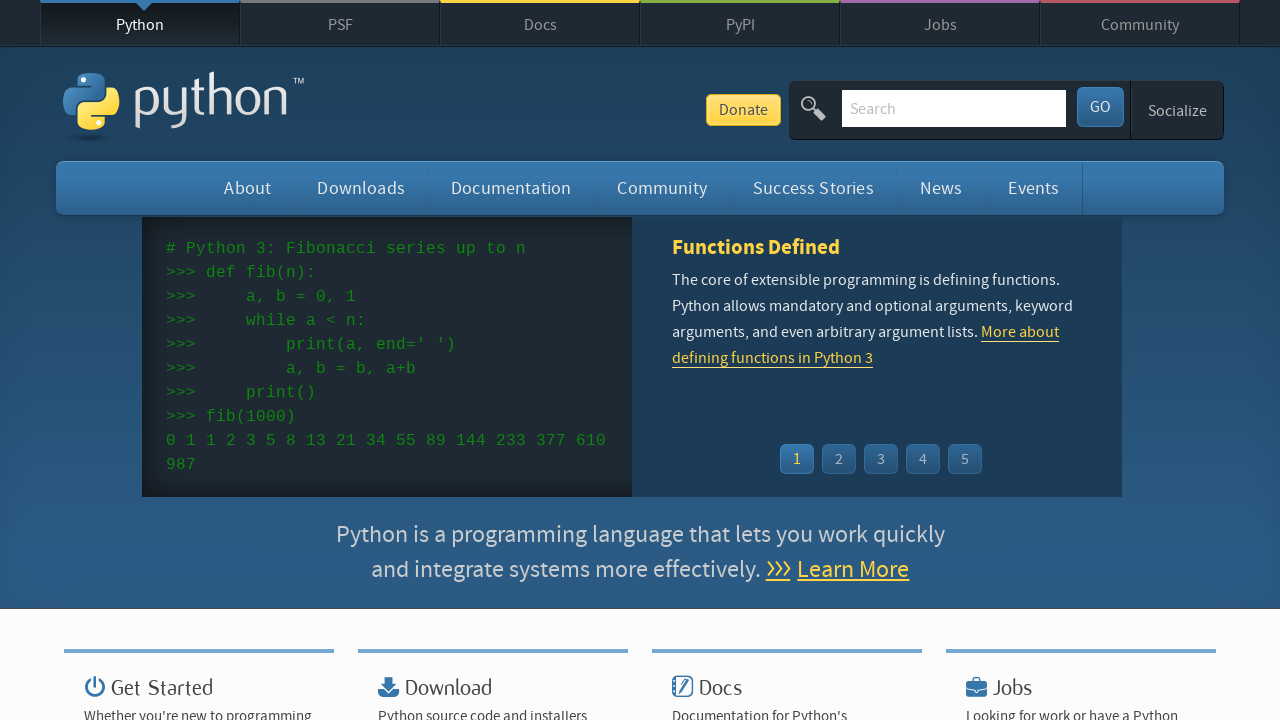

Cleared search box on input[name='q']
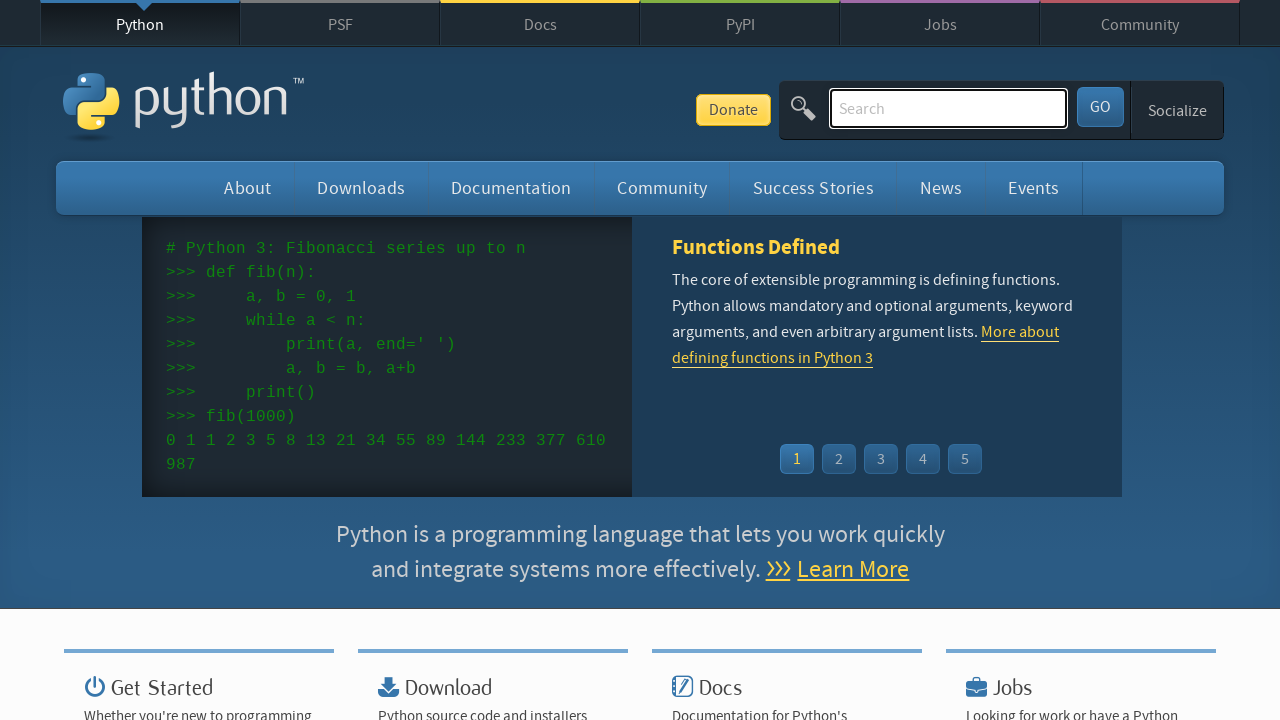

Filled search box with 'pycon' on input[name='q']
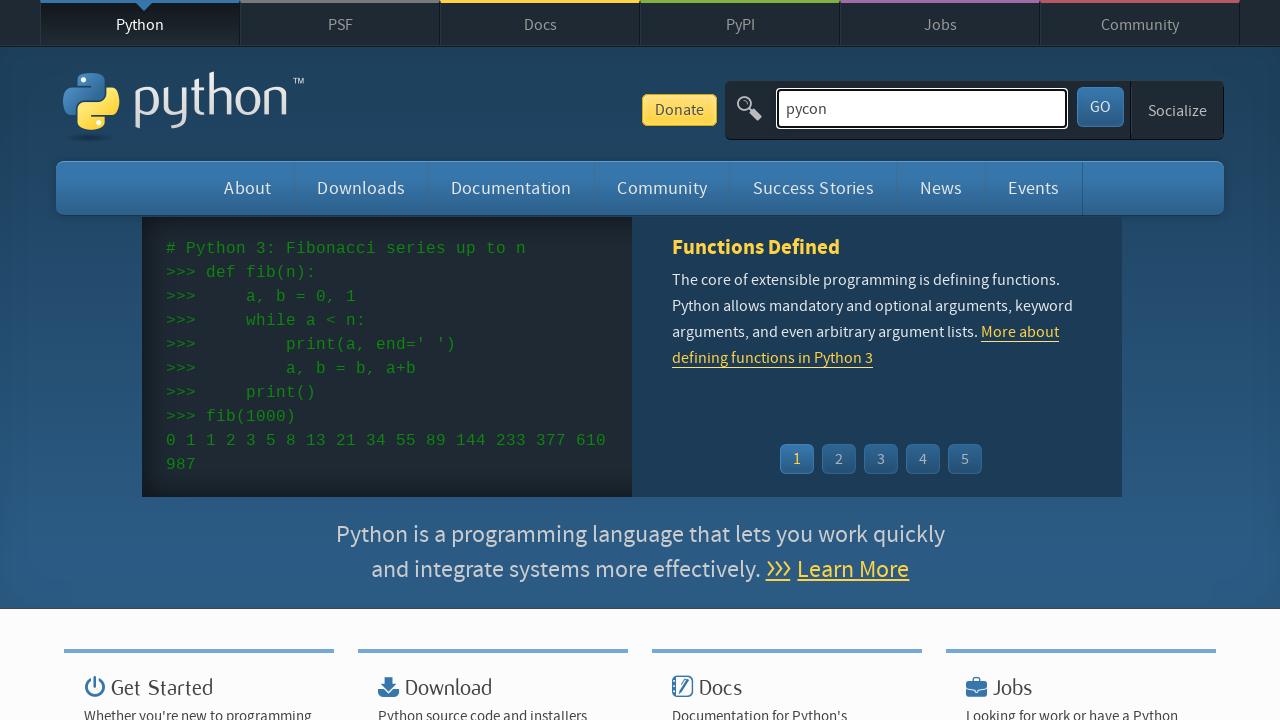

Submitted search by pressing Enter on input[name='q']
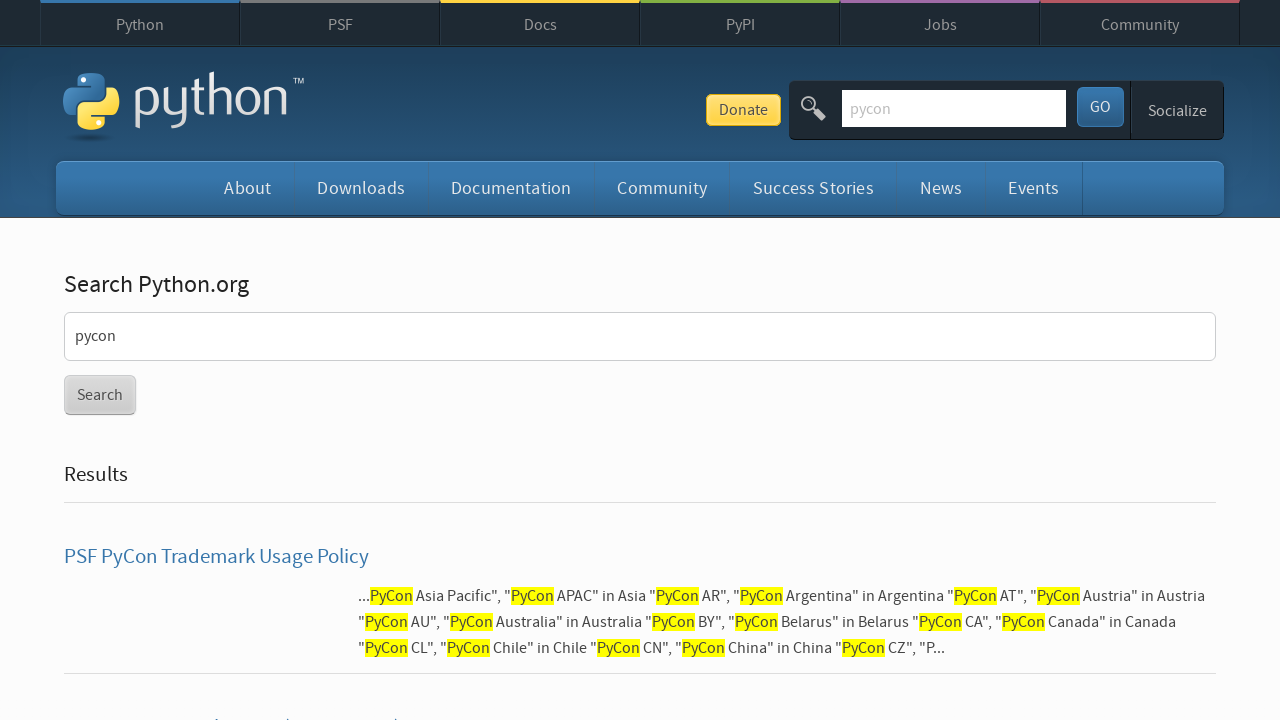

Search results page loaded (networkidle)
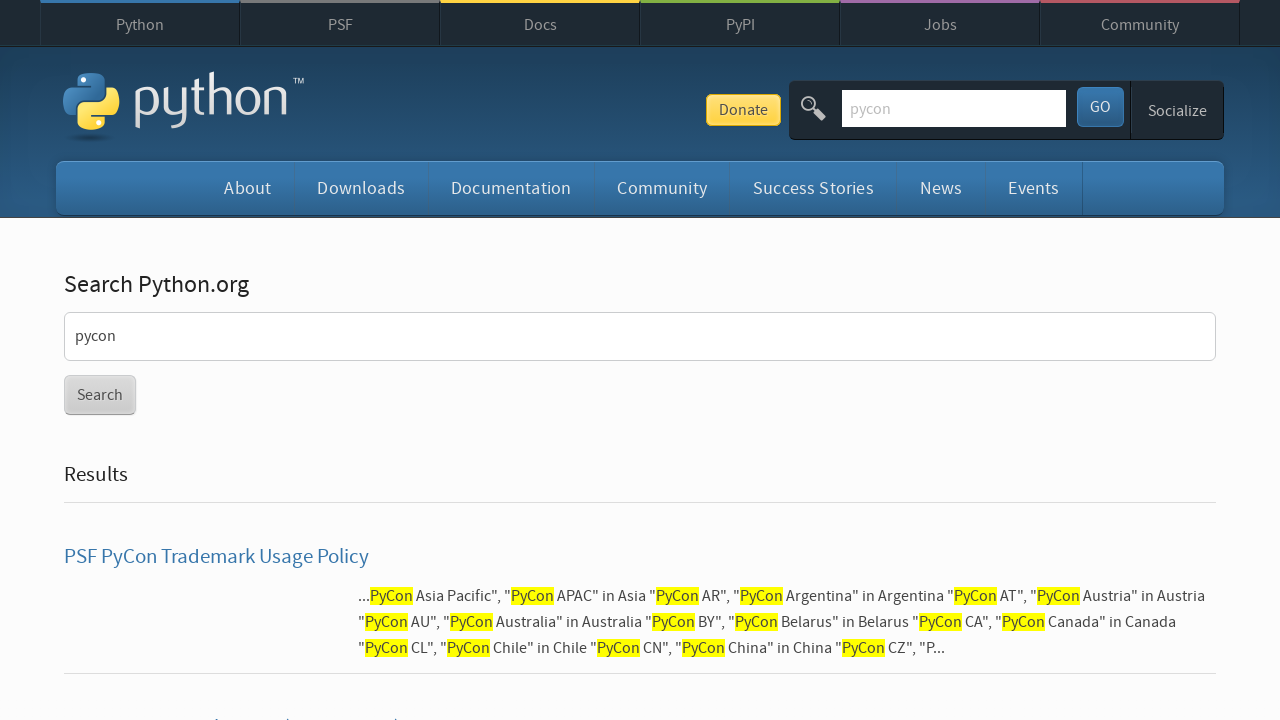

Scrolled to bottom of page (iteration 1/5)
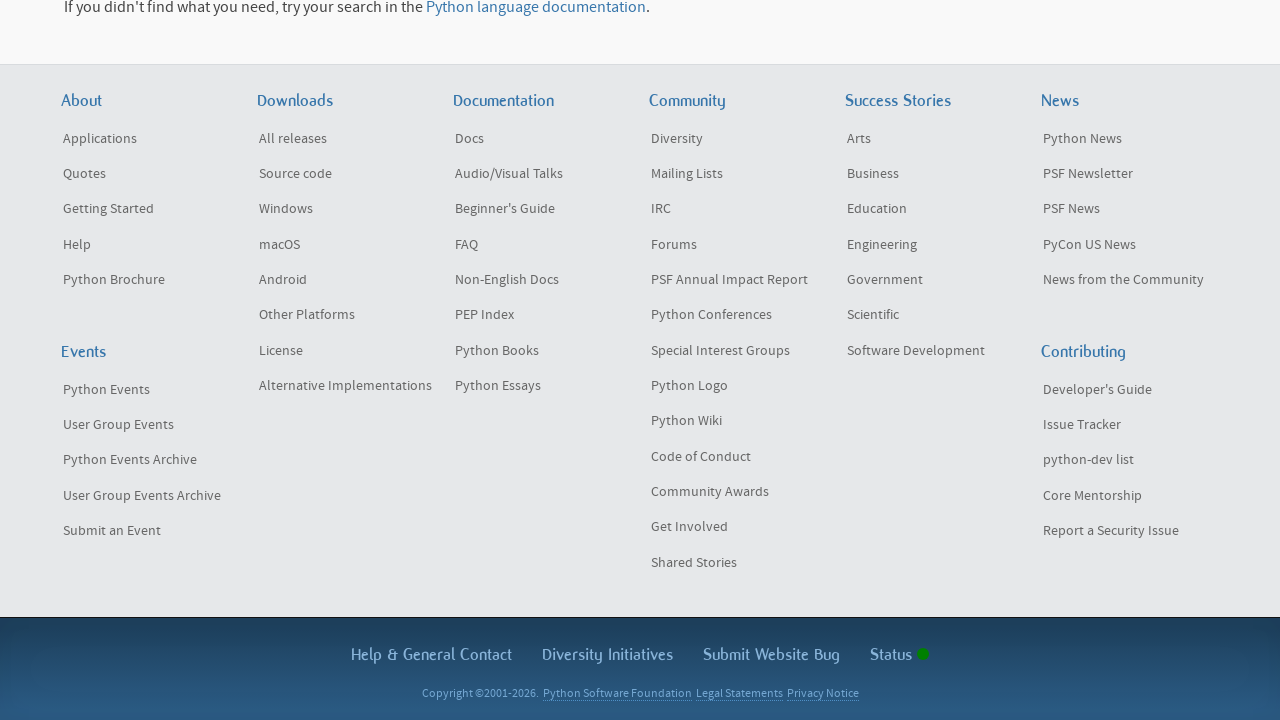

Waited 1 second for content to load
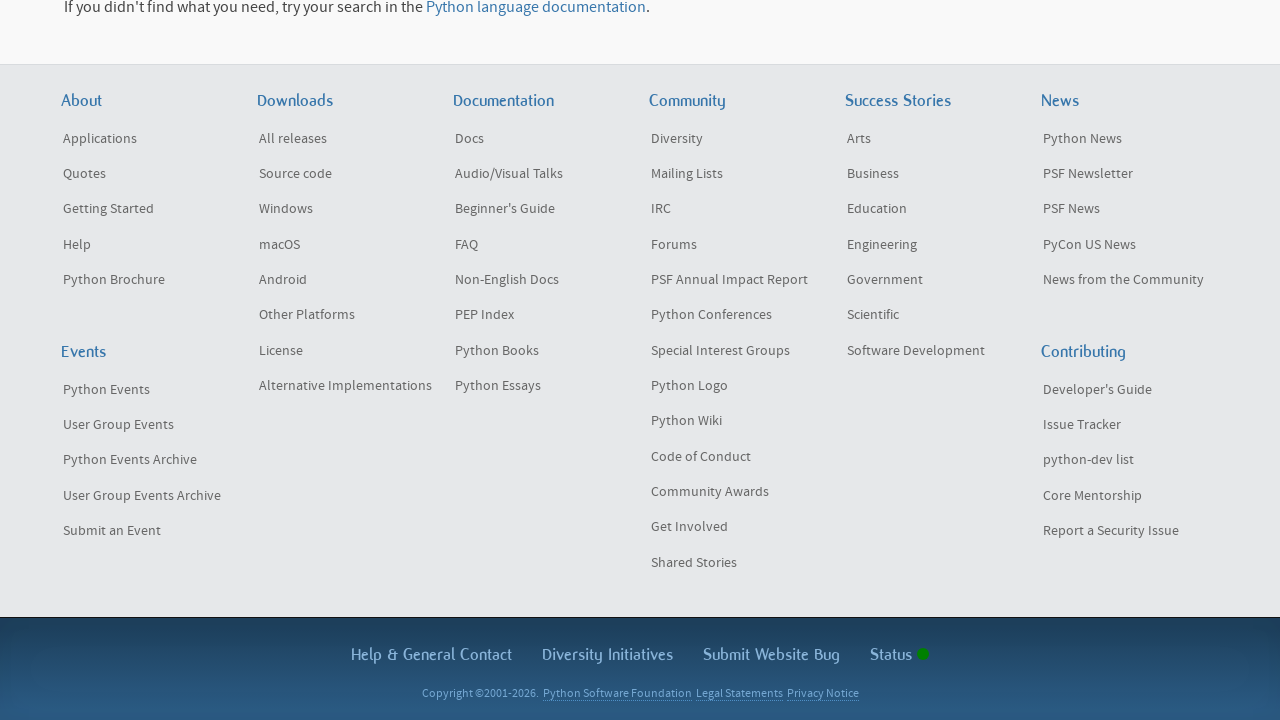

Scrolled to bottom of page (iteration 2/5)
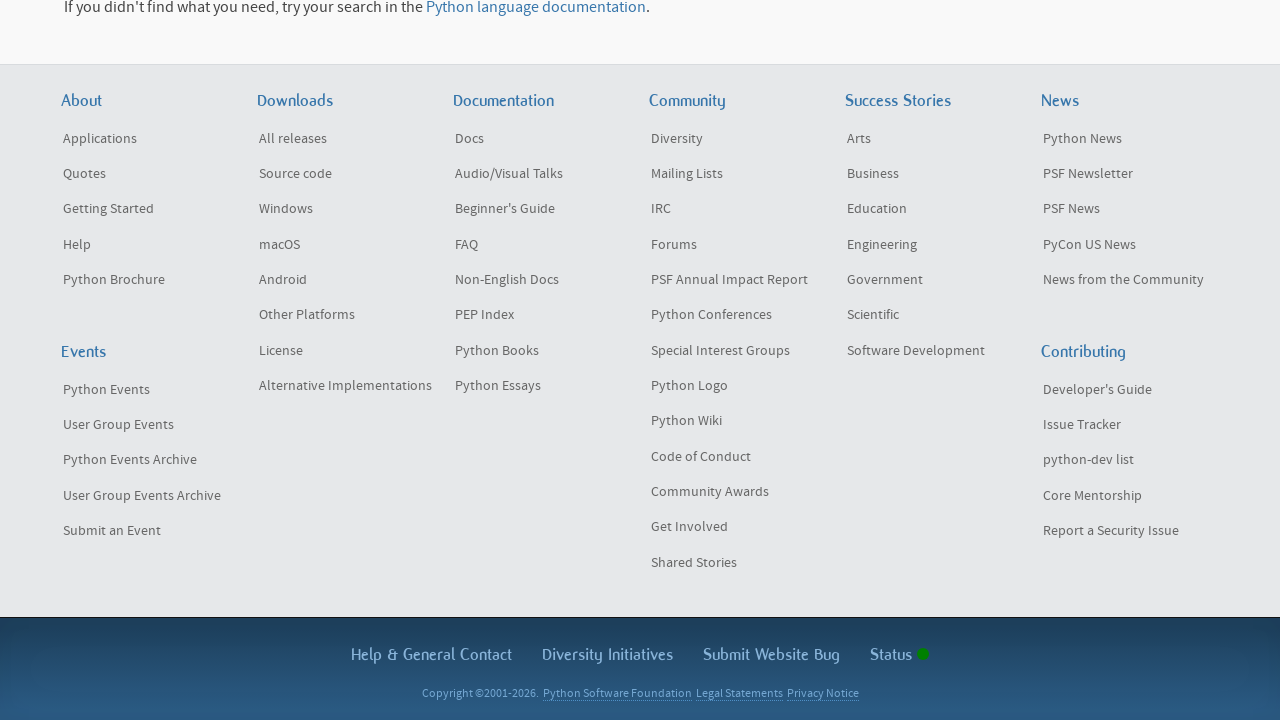

Waited 1 second for content to load
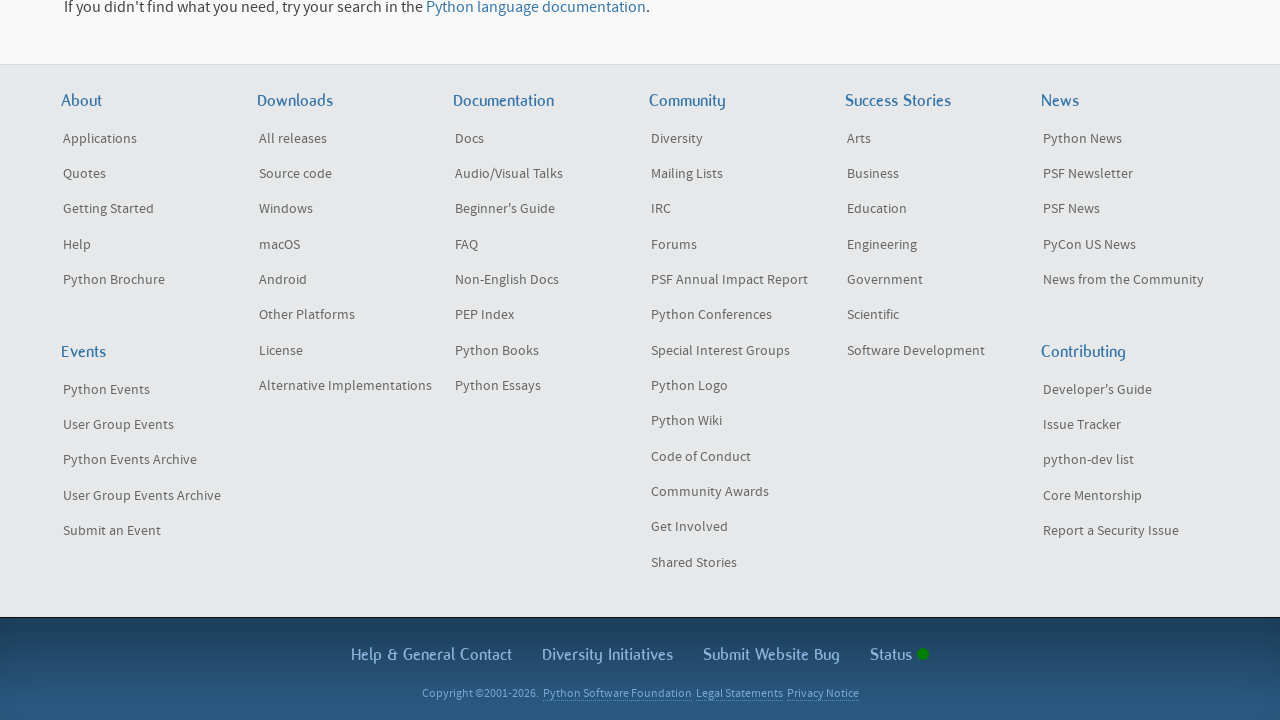

Scrolled to bottom of page (iteration 3/5)
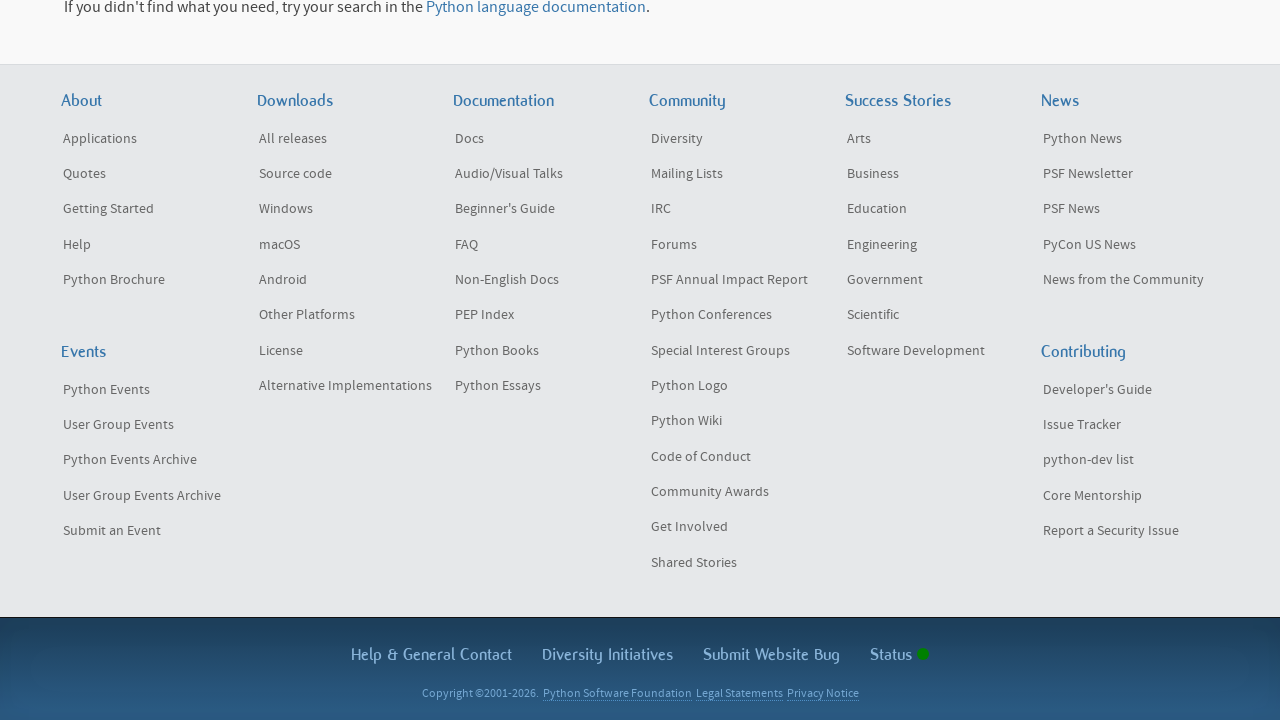

Waited 1 second for content to load
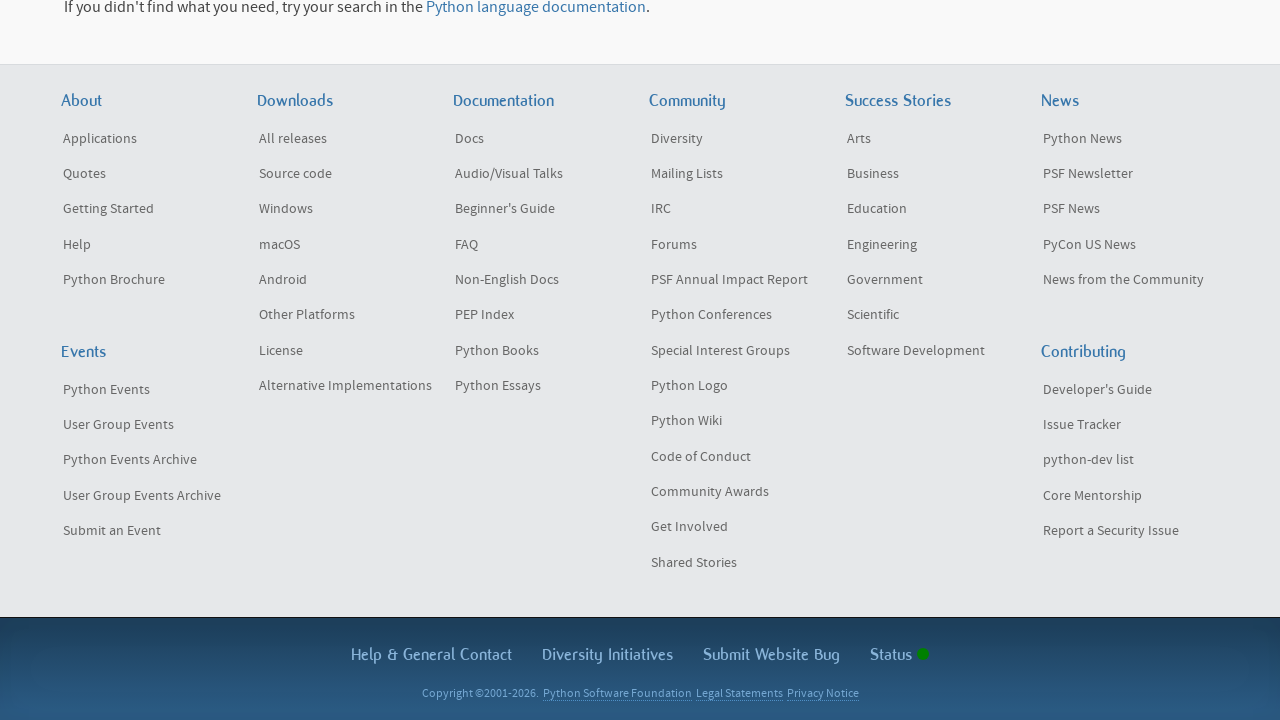

Scrolled to bottom of page (iteration 4/5)
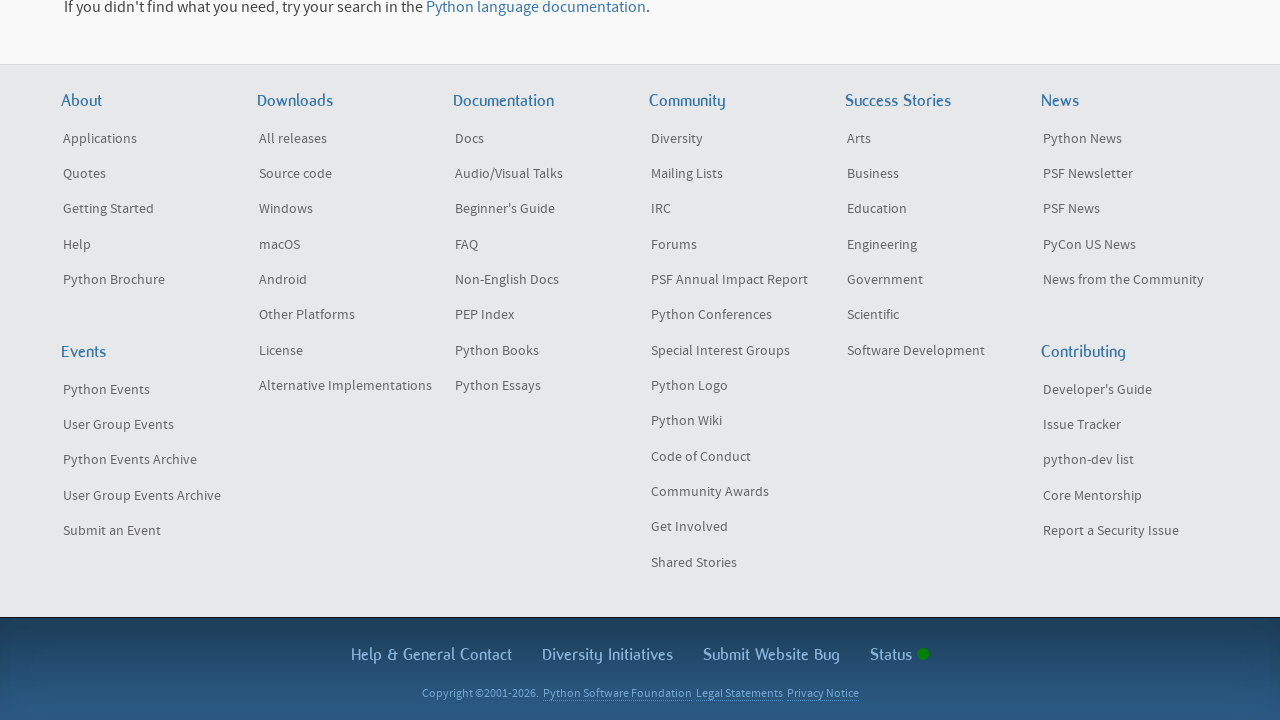

Waited 1 second for content to load
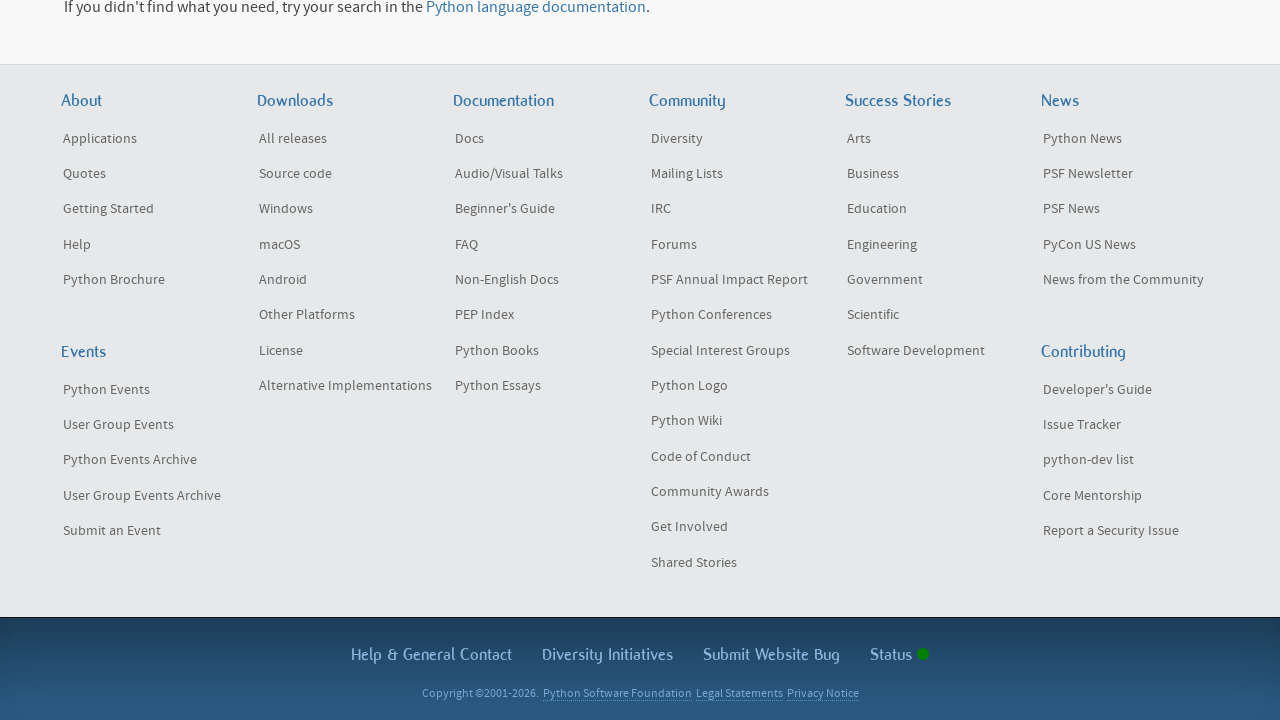

Scrolled to bottom of page (iteration 5/5)
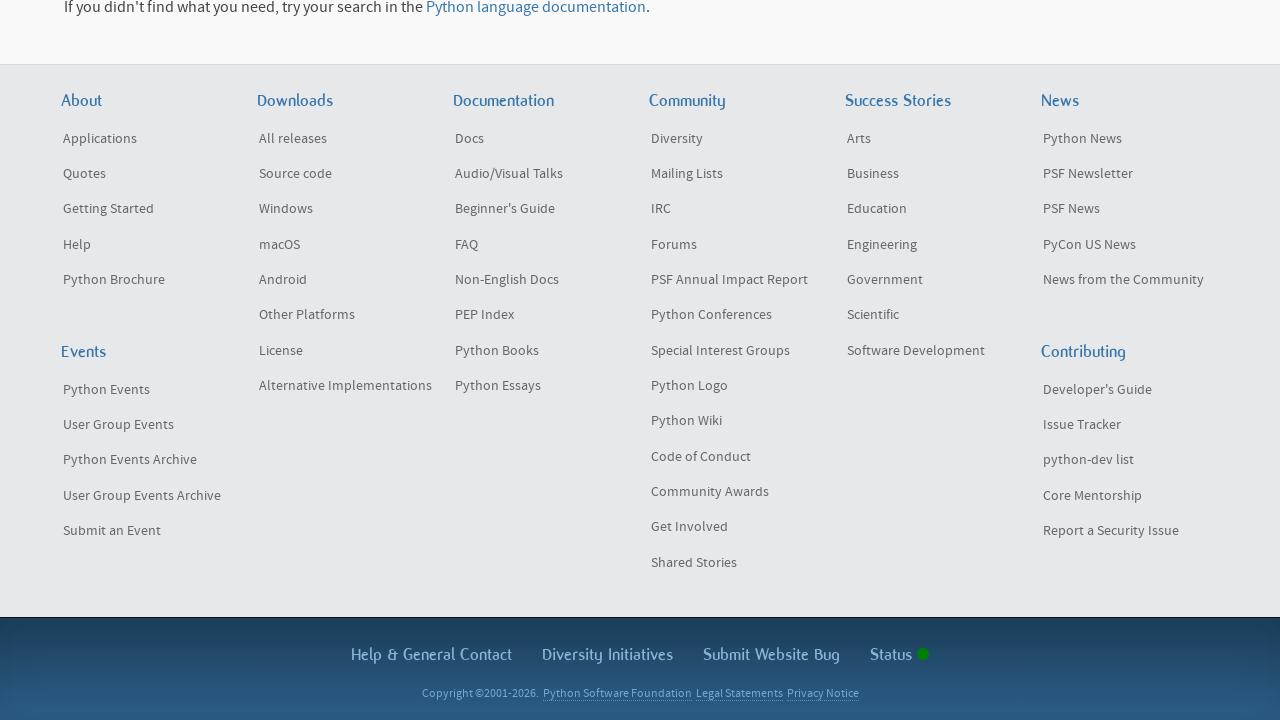

Waited 1 second for content to load
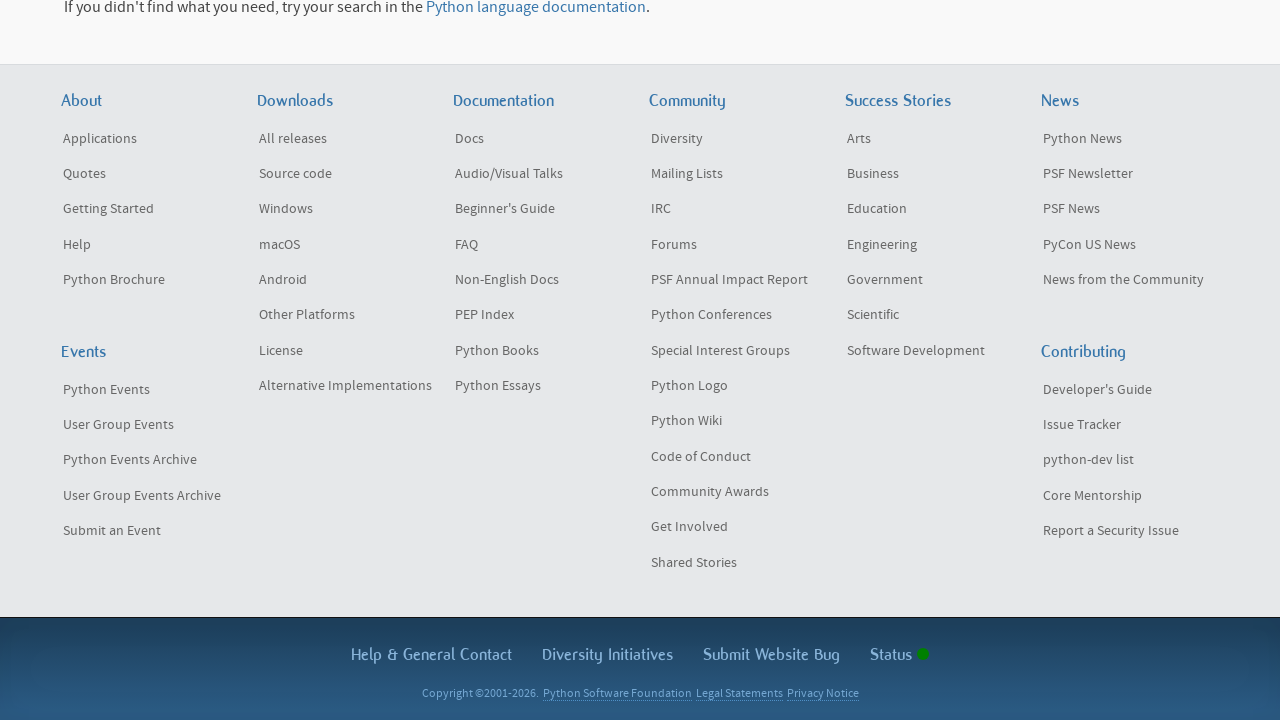

Verified search results were found (no 'No results found' message)
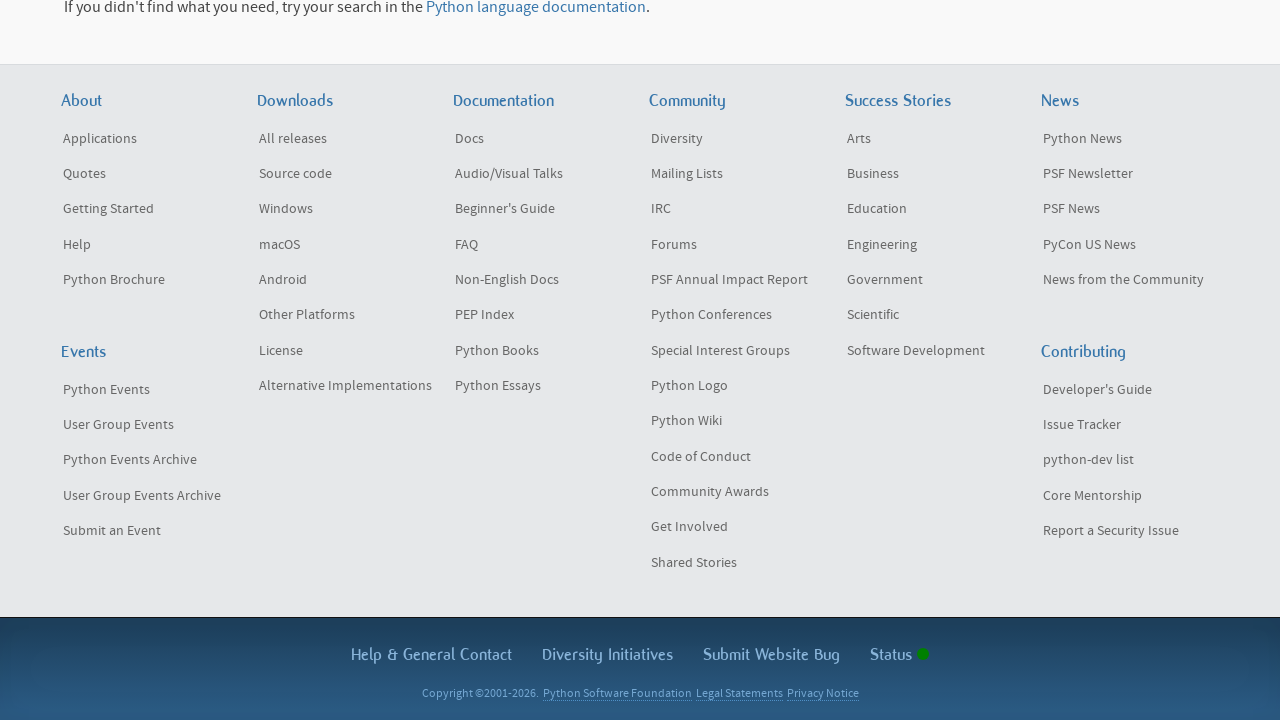

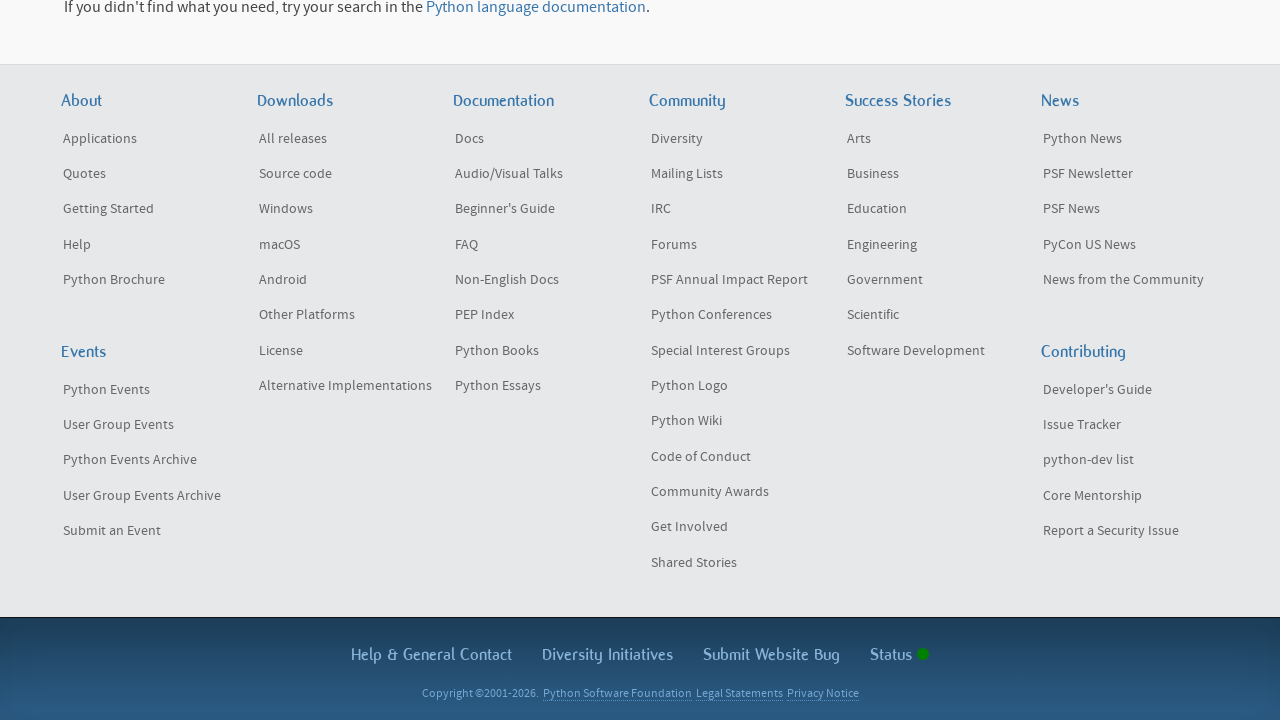